Reads a value from the page, calculates a mathematical result, fills the answer, checks checkbox and radio button, then submits

Starting URL: http://suninjuly.github.io/math.html

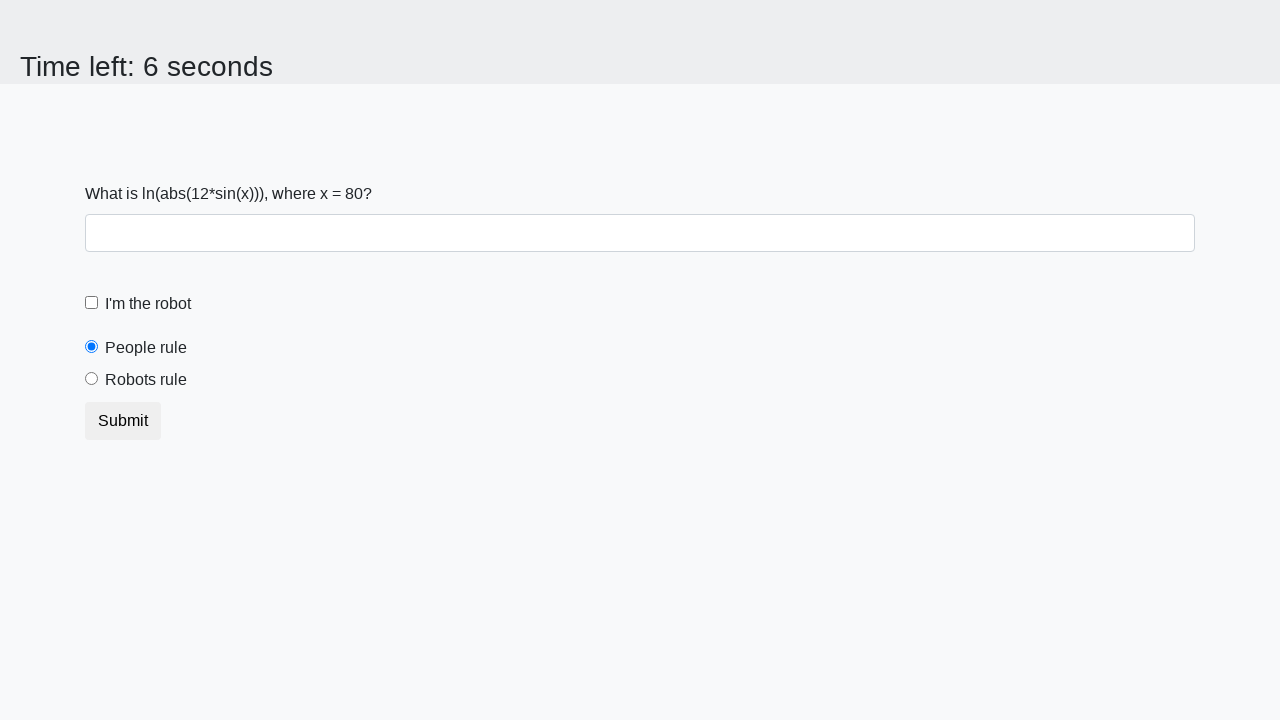

Read x value from #input_value element
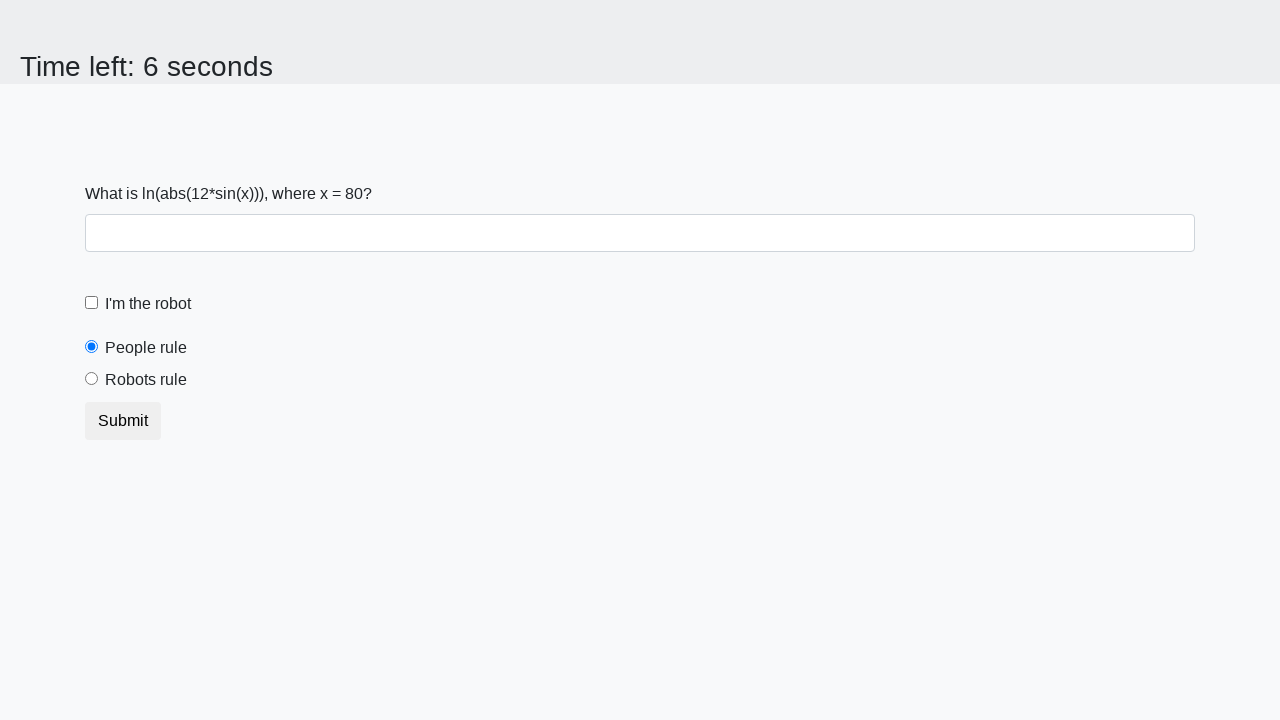

Calculated mathematical result: log(abs(12 * sin(x)))
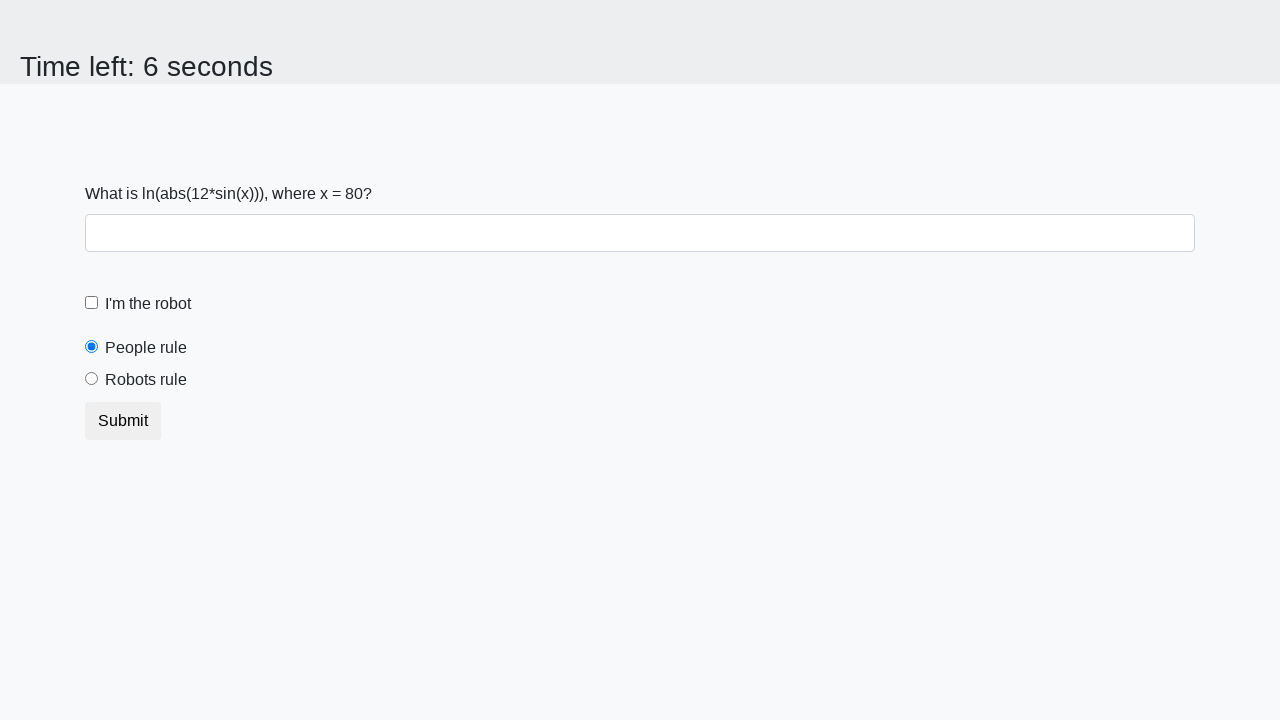

Filled answer field with calculated value on #answer
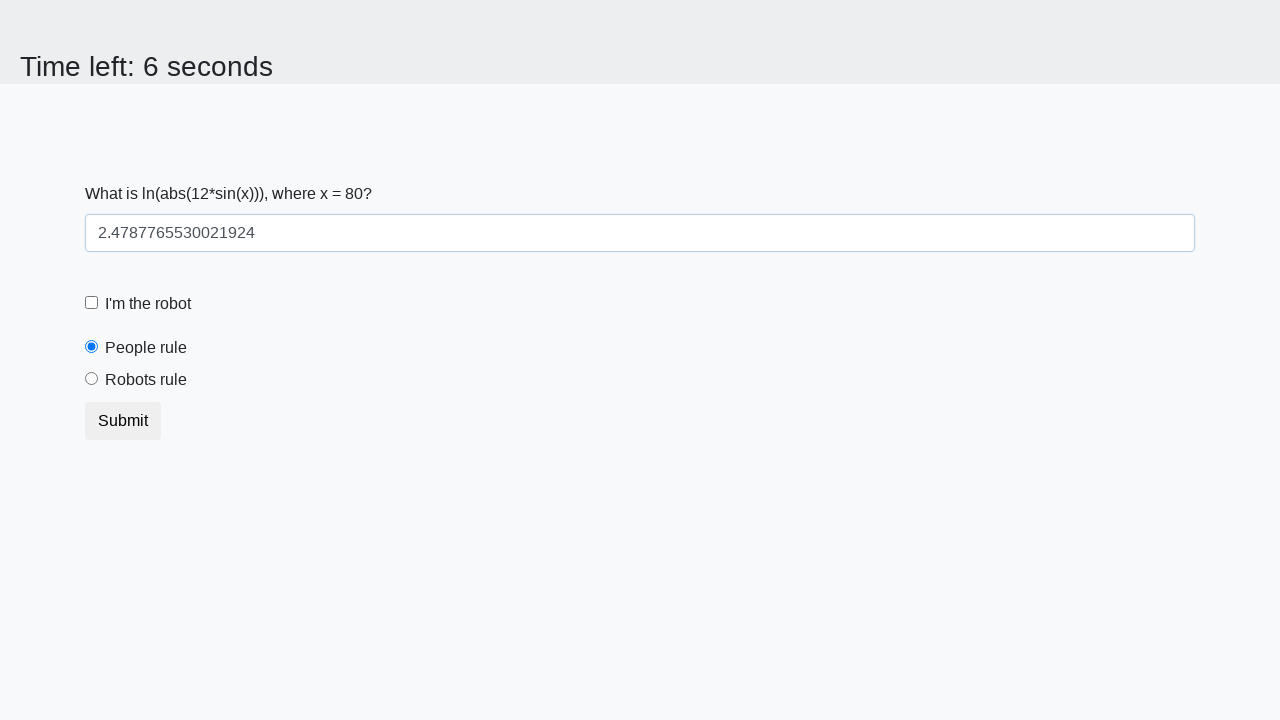

Checked the robot checkbox at (92, 303) on #robotCheckbox
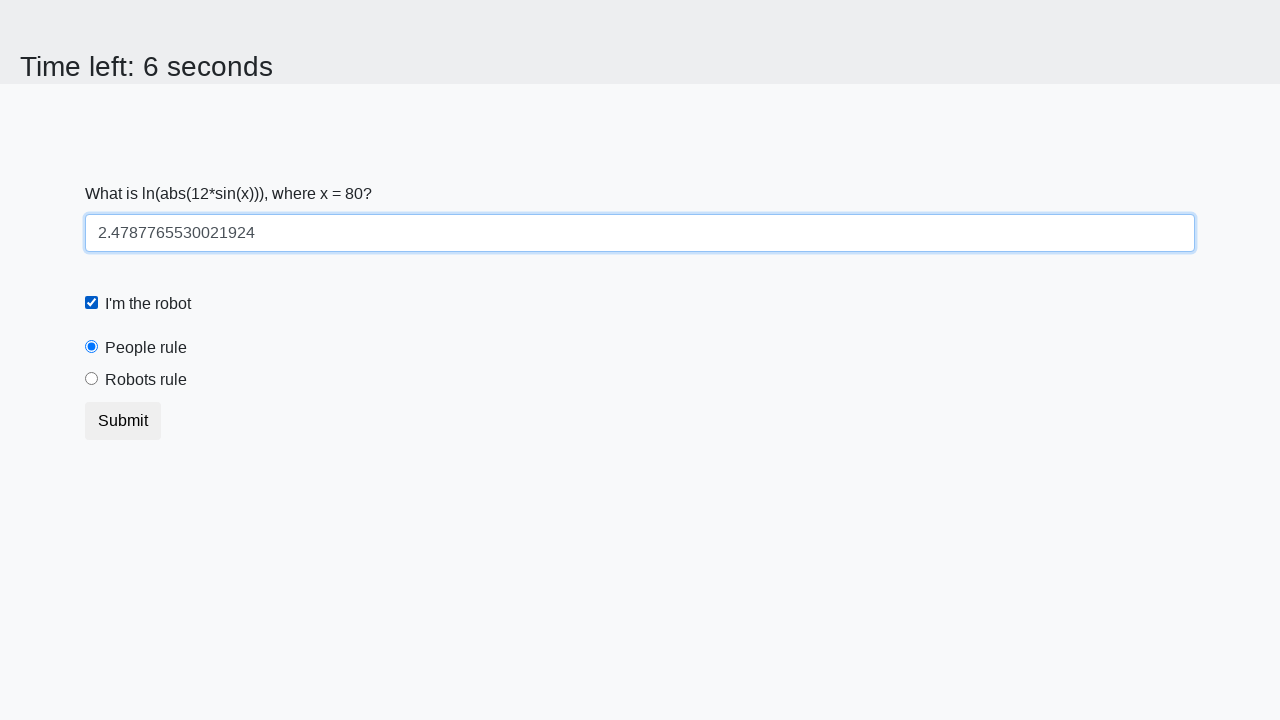

Selected the robots rule radio button at (92, 379) on #robotsRule
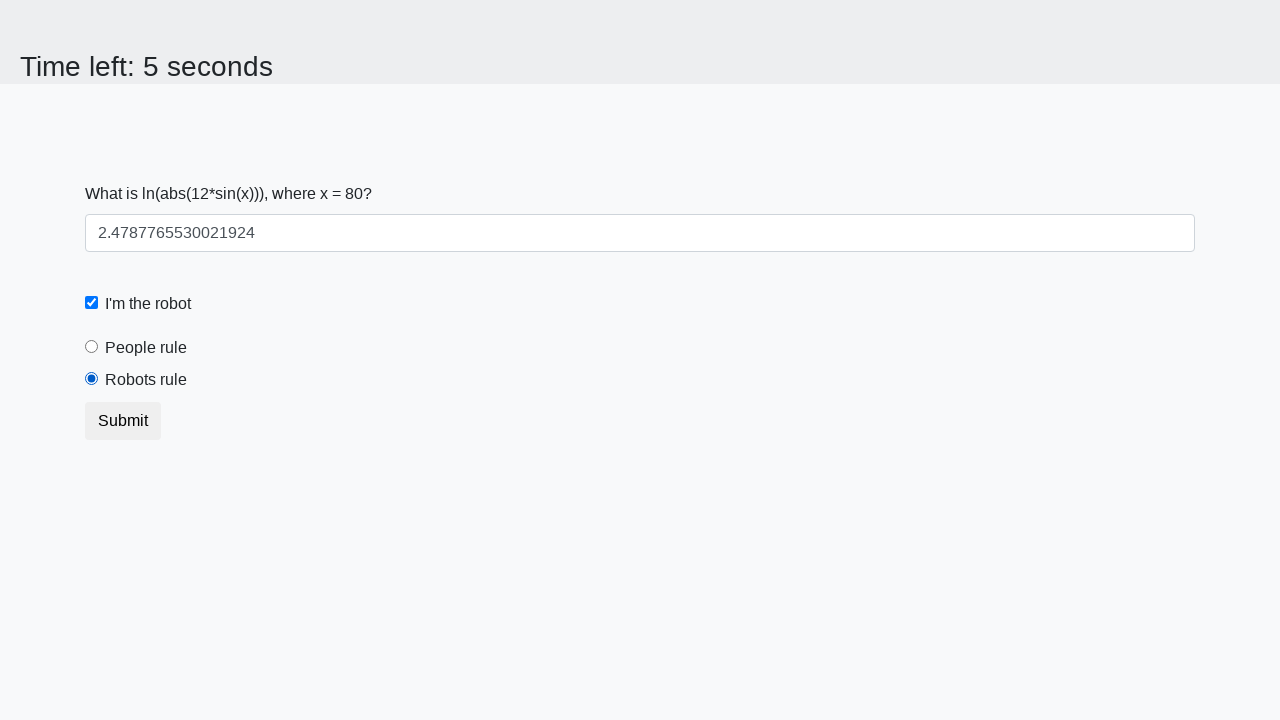

Clicked submit button to submit the form at (123, 421) on .btn.btn-default
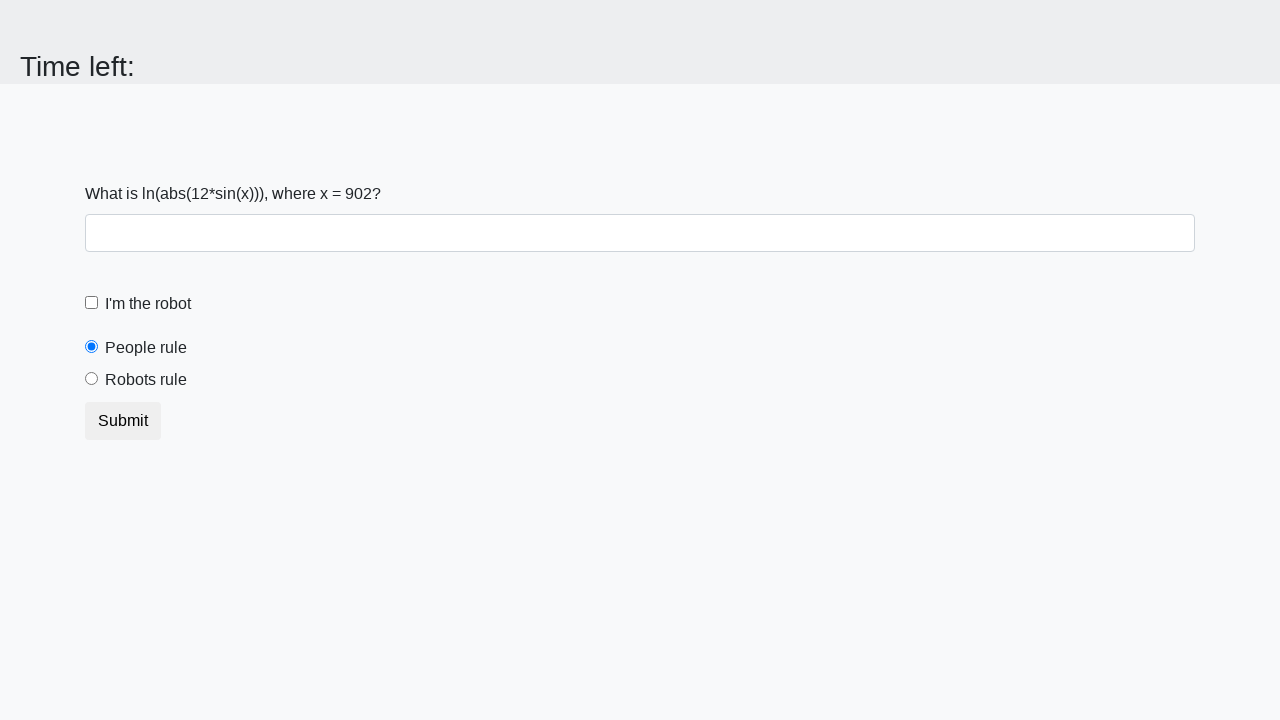

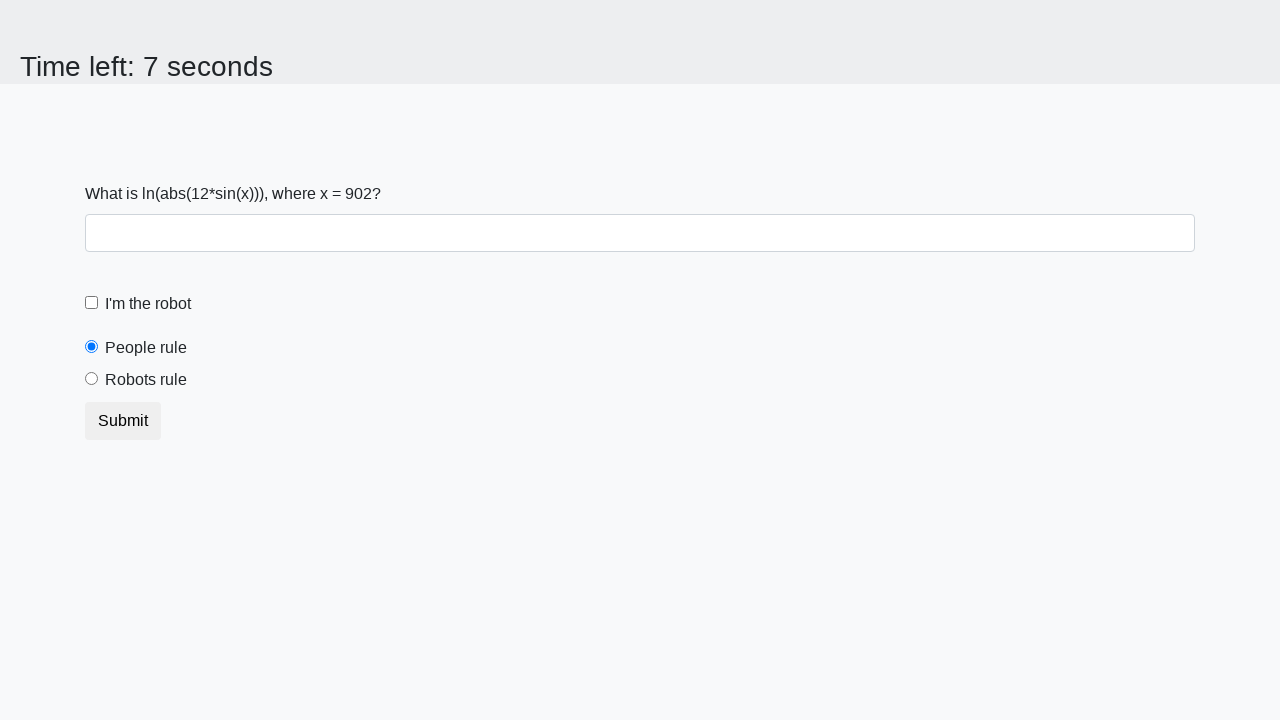